Tests unmarking todo items as complete

Starting URL: https://demo.playwright.dev/todomvc

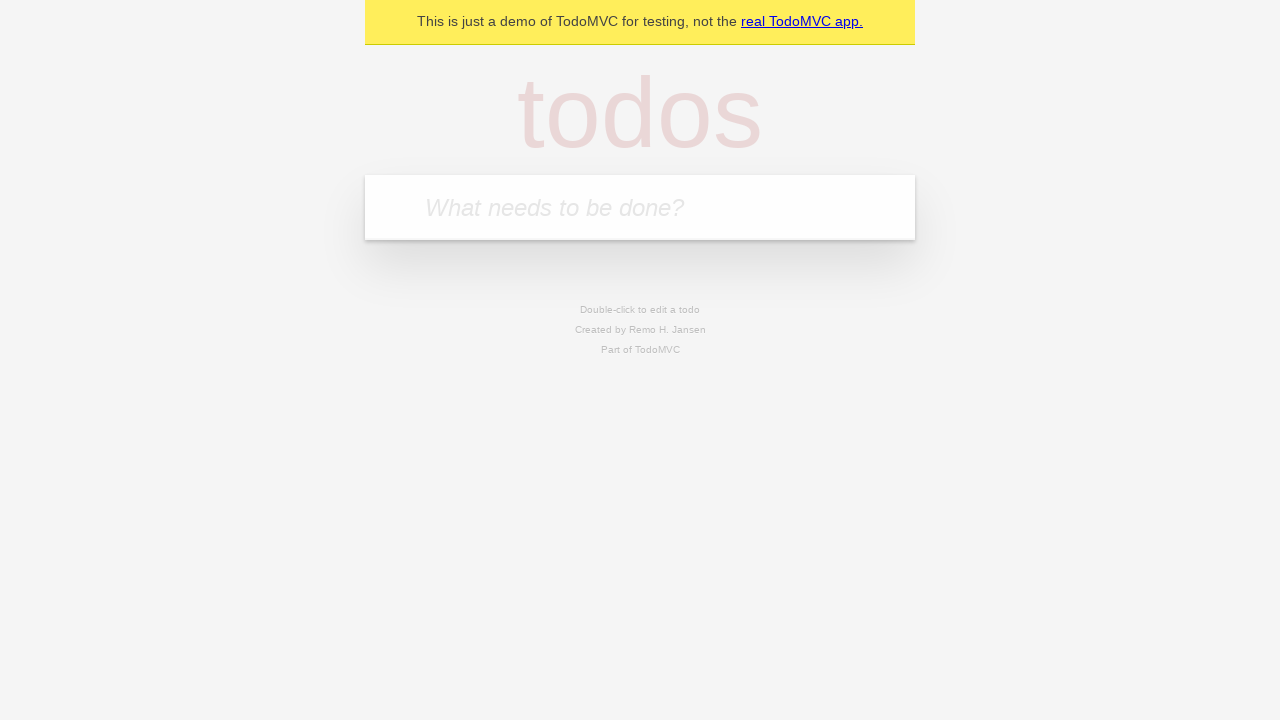

Filled todo input with 'buy some cheese' on internal:attr=[placeholder="What needs to be done?"i]
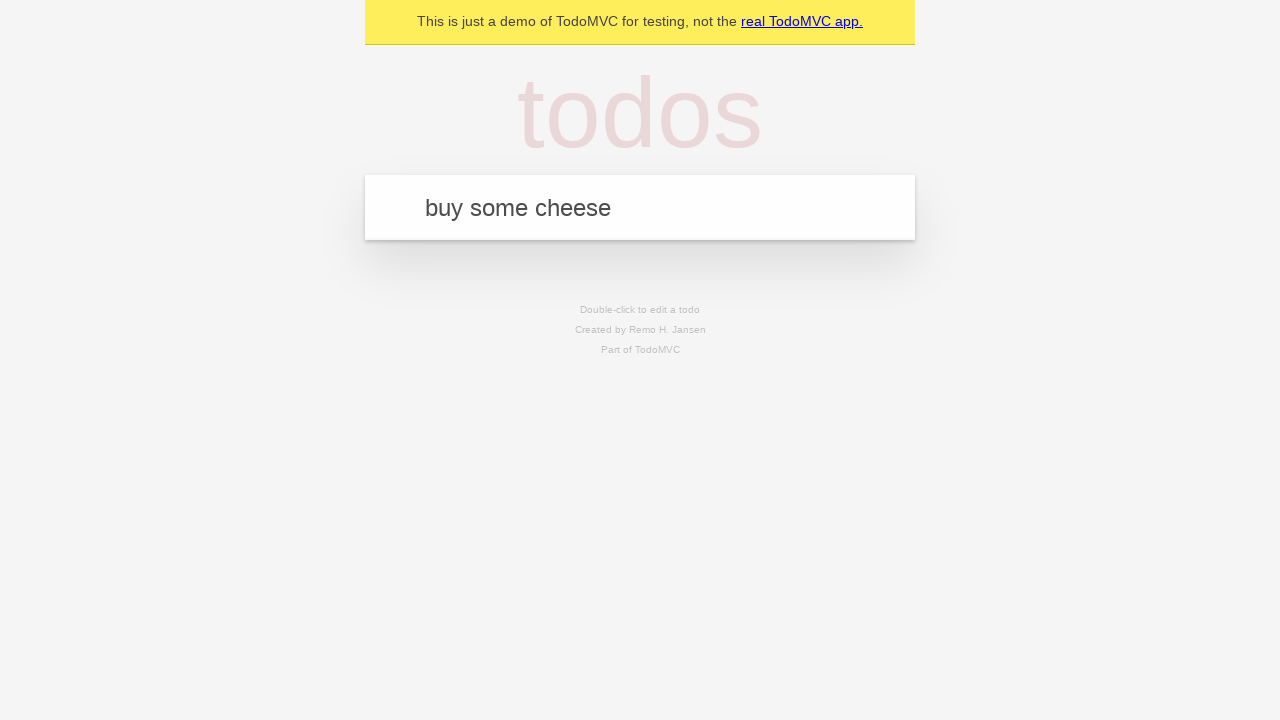

Pressed Enter to create first todo item on internal:attr=[placeholder="What needs to be done?"i]
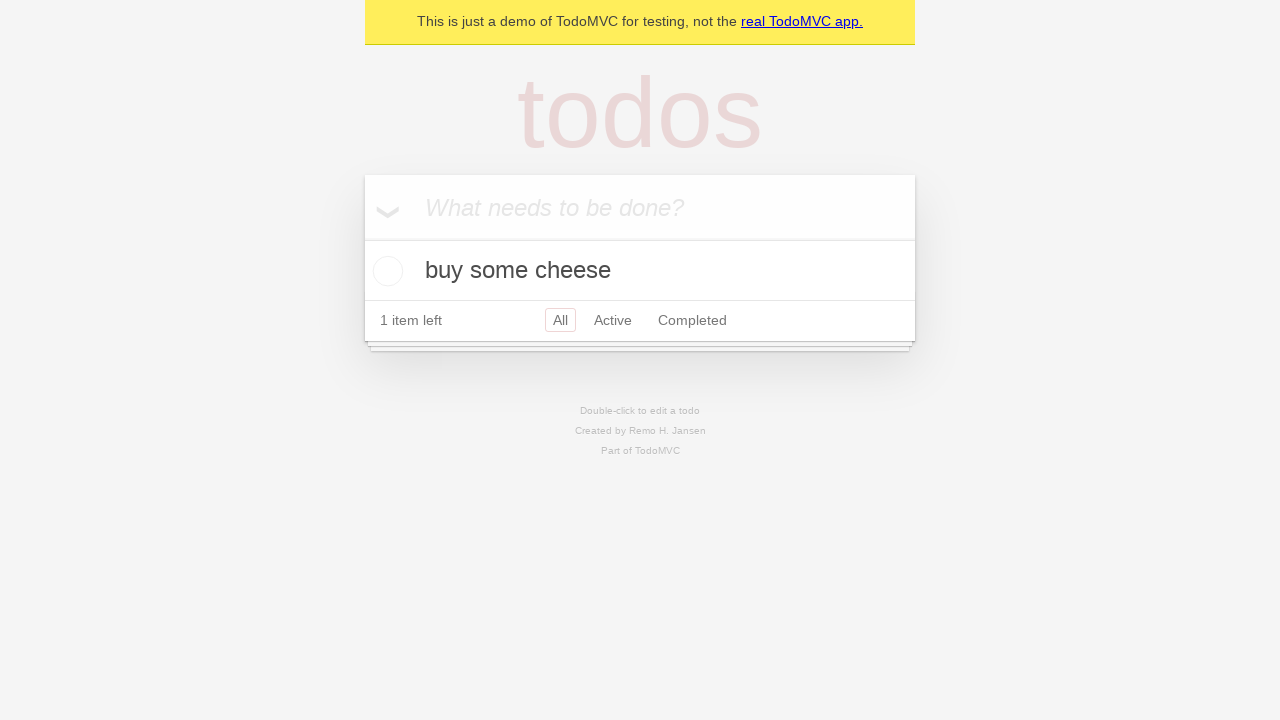

Filled todo input with 'feed the cat' on internal:attr=[placeholder="What needs to be done?"i]
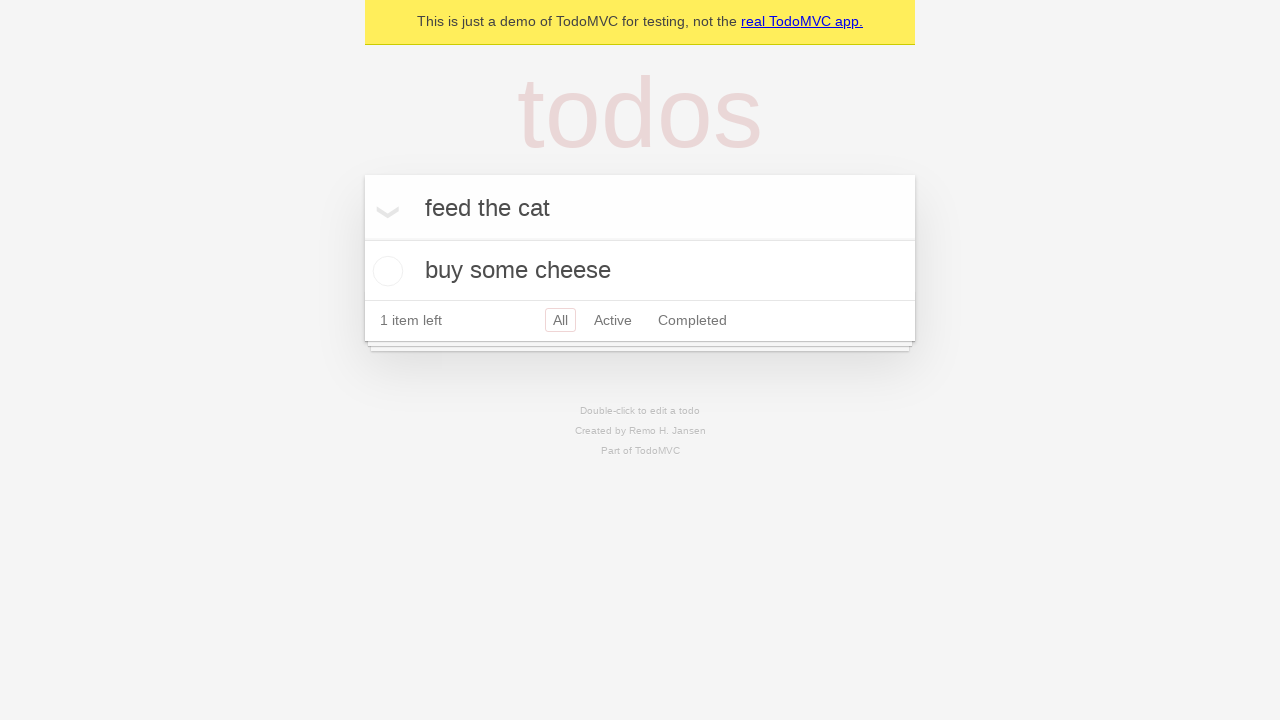

Pressed Enter to create second todo item on internal:attr=[placeholder="What needs to be done?"i]
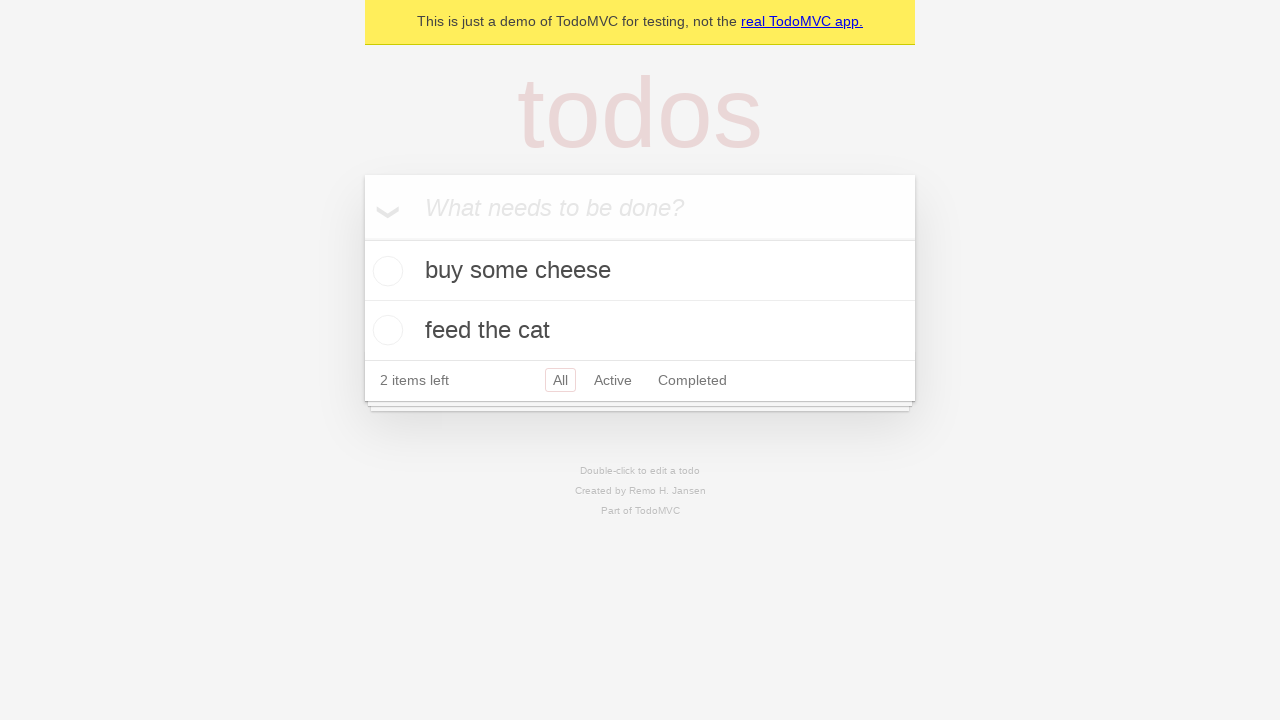

Checked checkbox for first todo item 'buy some cheese' at (385, 271) on internal:testid=[data-testid="todo-item"s] >> nth=0 >> internal:role=checkbox
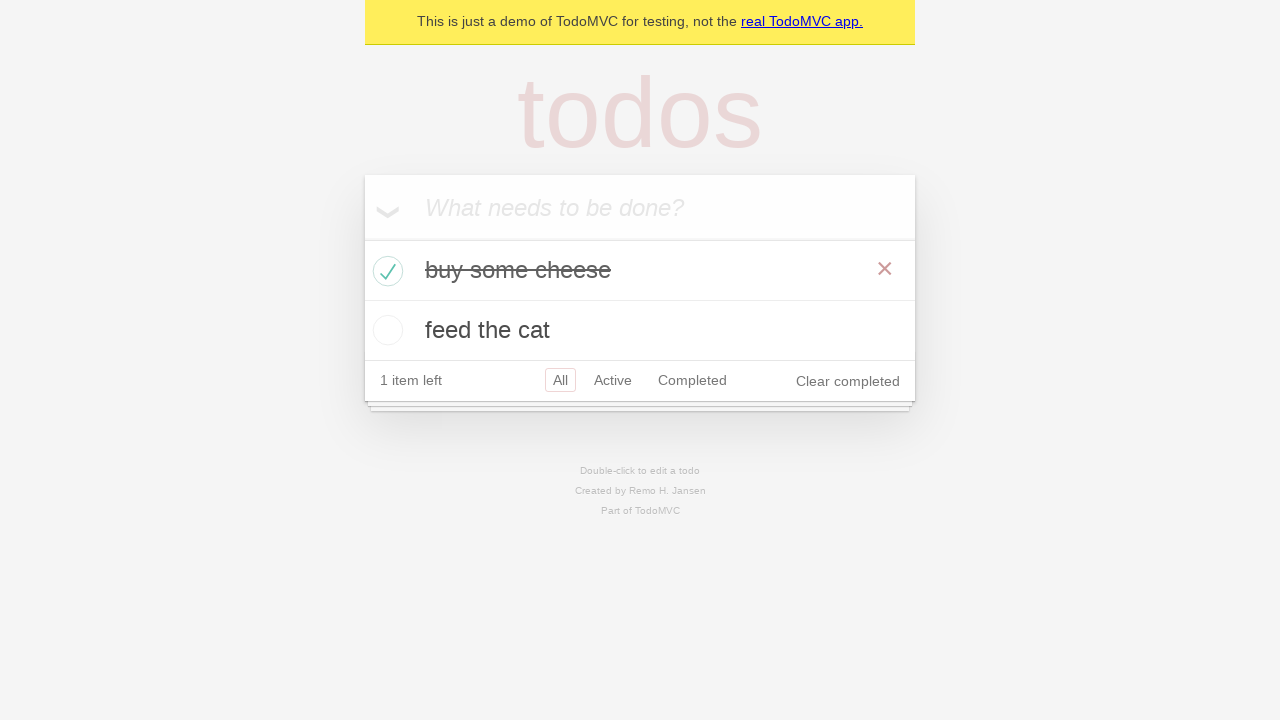

Unchecked checkbox for first todo item to mark as incomplete at (385, 271) on internal:testid=[data-testid="todo-item"s] >> nth=0 >> internal:role=checkbox
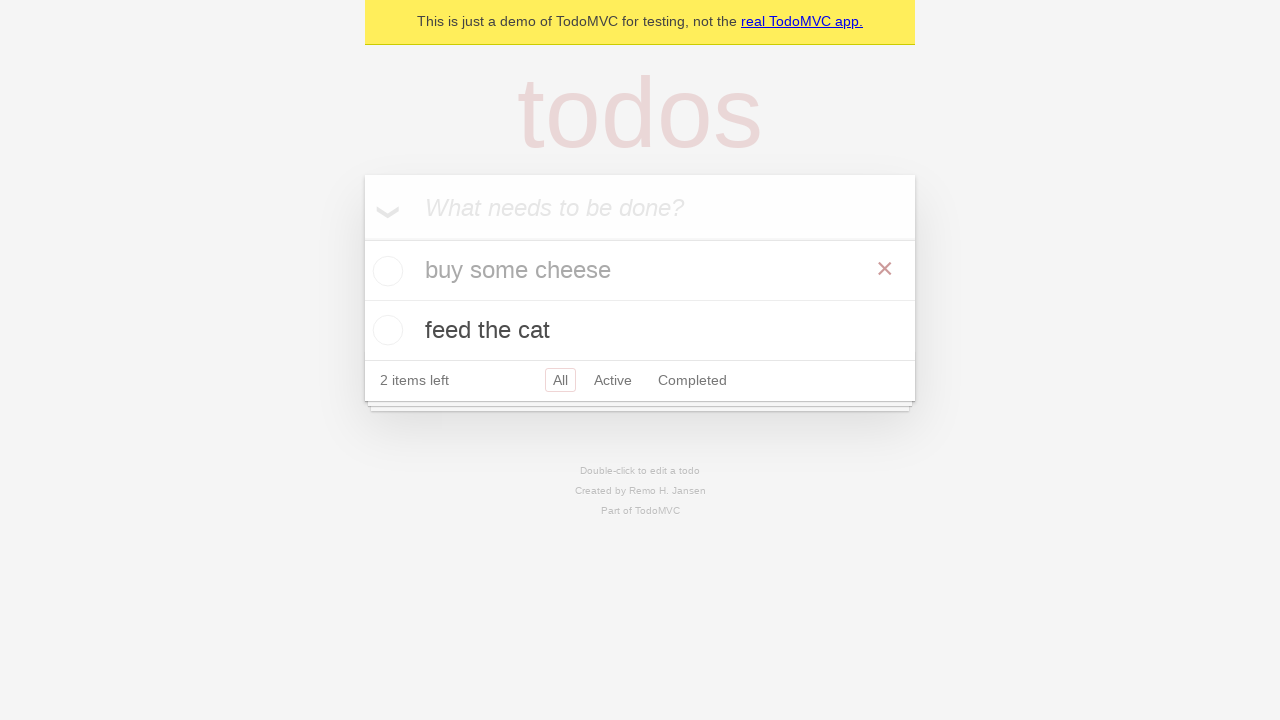

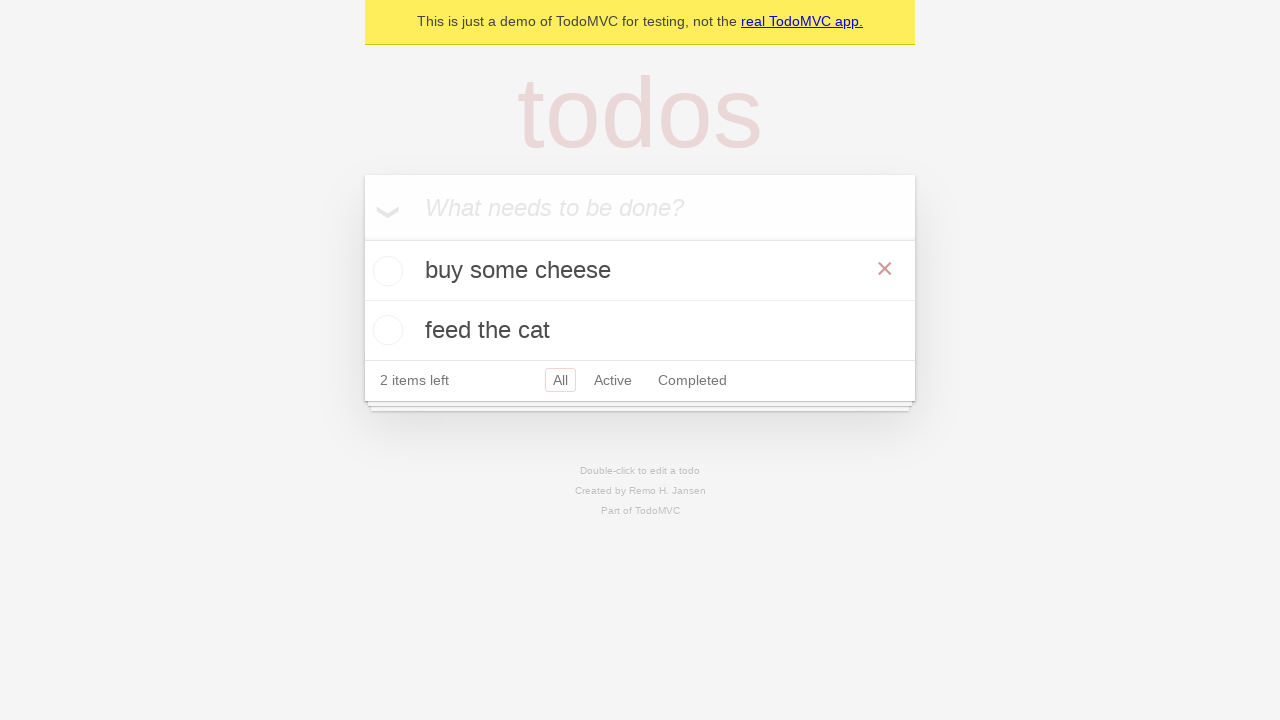